Navigates to MetLife website, clicks on the Solutions tab, and then clicks on the first Dental link from the dropdown menu

Starting URL: https://metlife.com

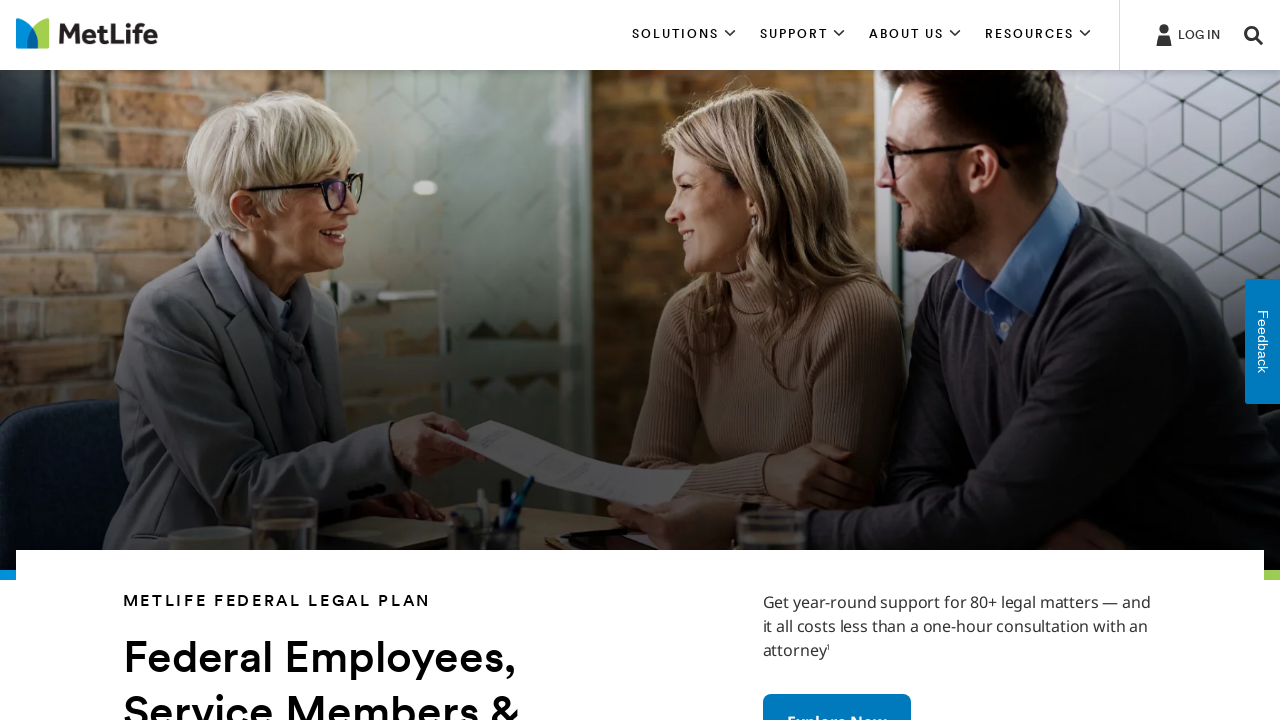

Navigated to MetLife website
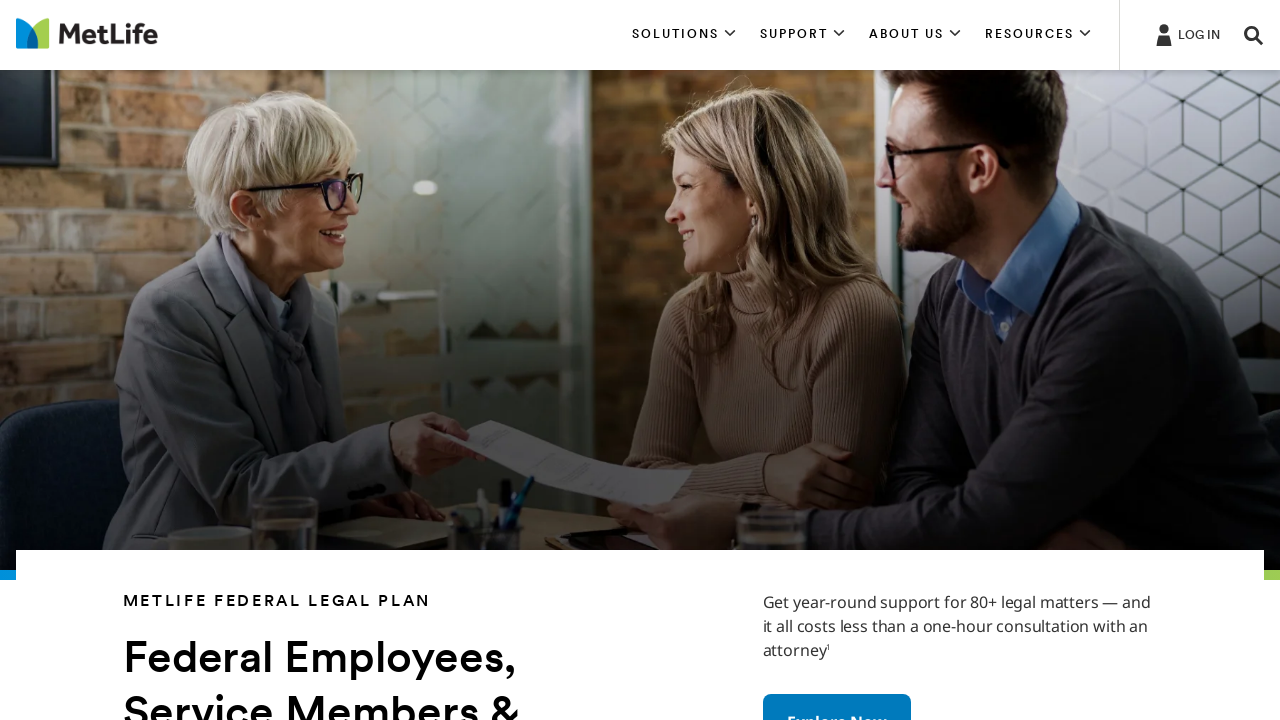

Clicked on Solutions tab at (684, 35) on xpath=//*[contains(text(), 'SOLUTIONS')]
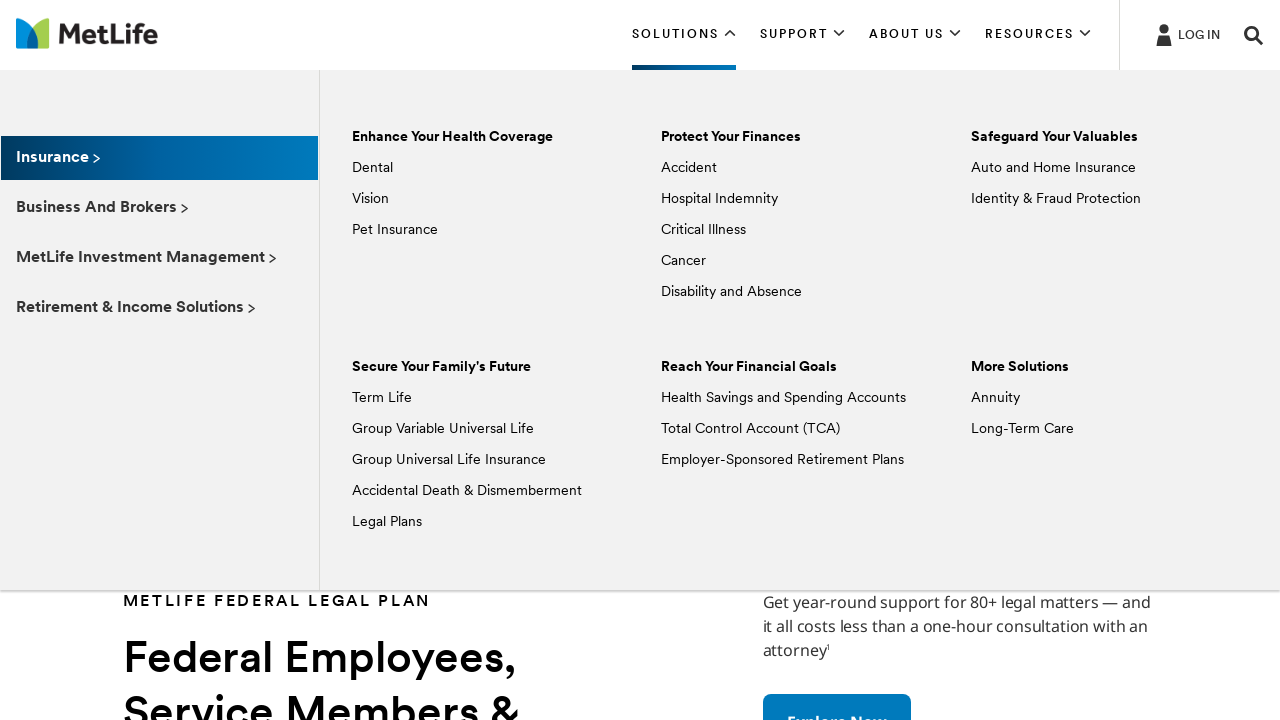

Waited for Dental links to be visible
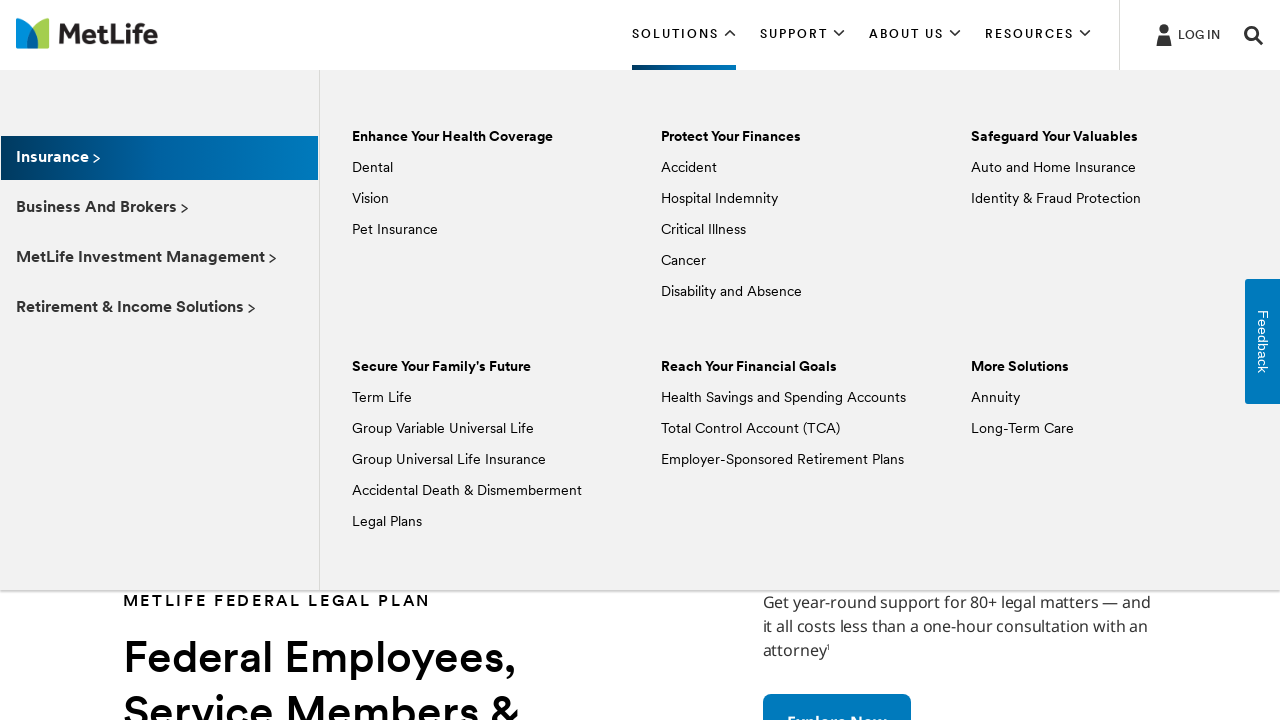

Located all Dental links in dropdown menu
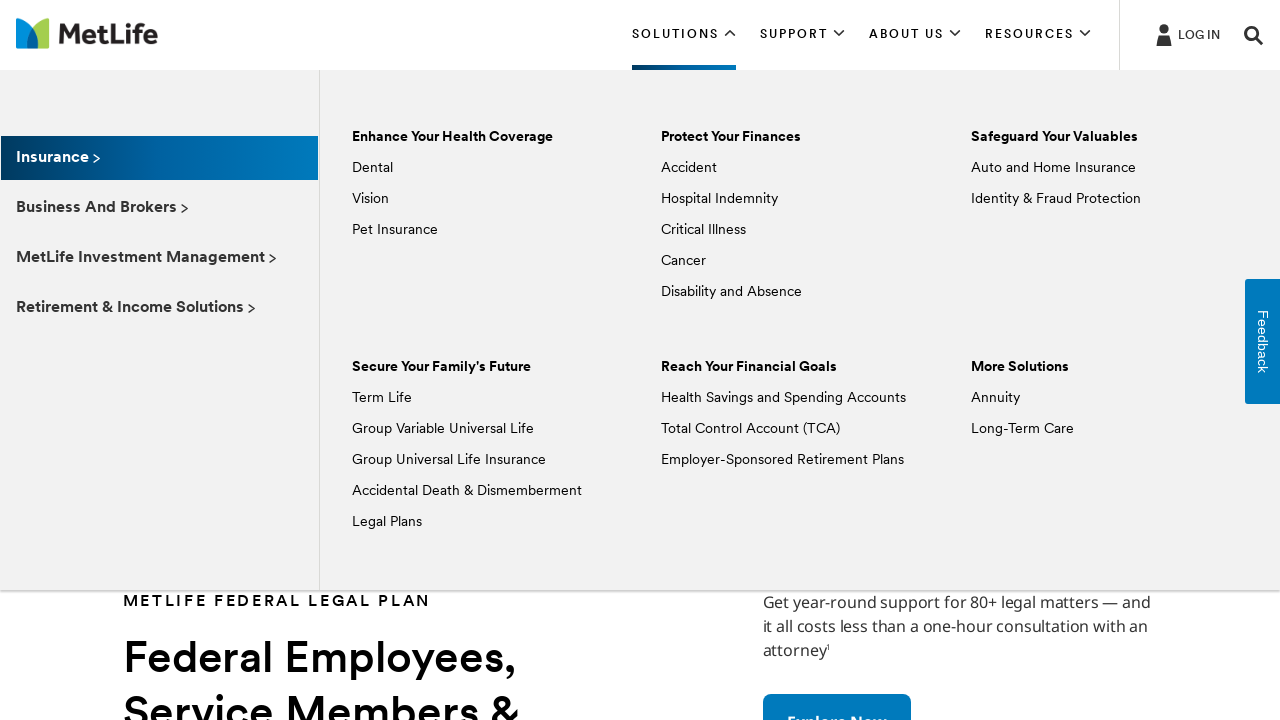

Clicked on the first Dental link from the dropdown menu at (372, 168) on xpath=//*[text()= 'Dental'] >> nth=0
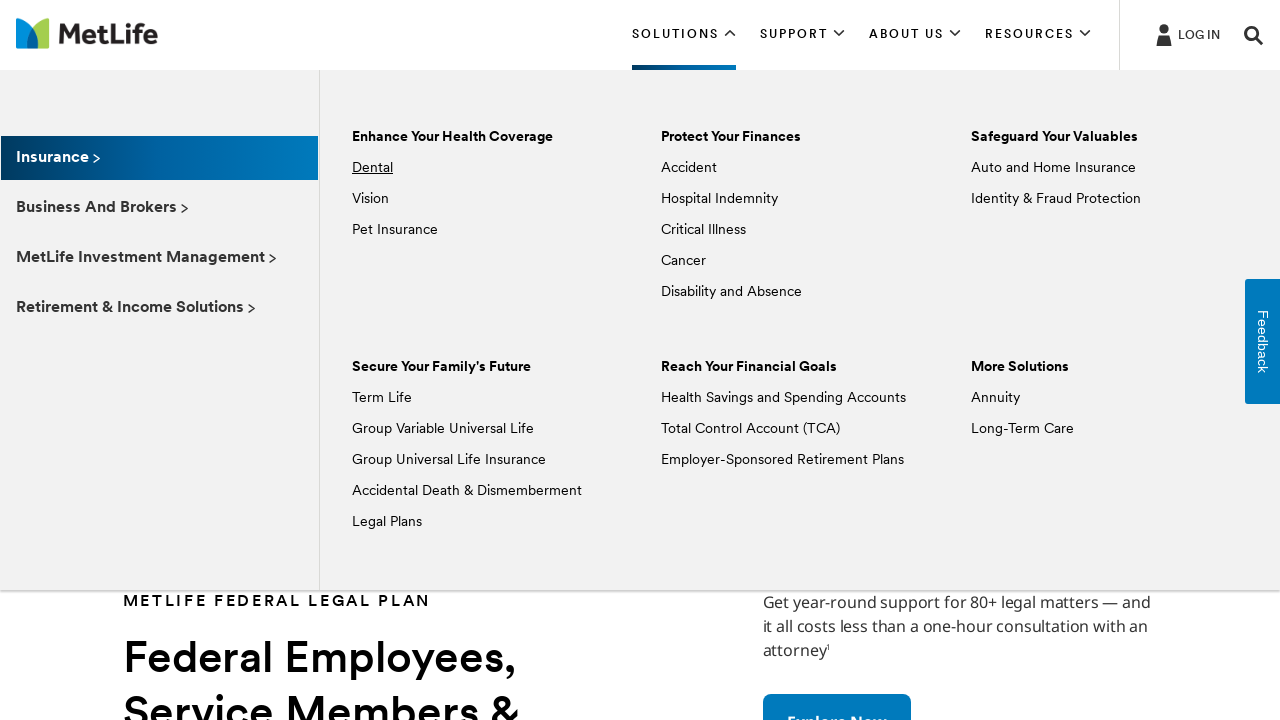

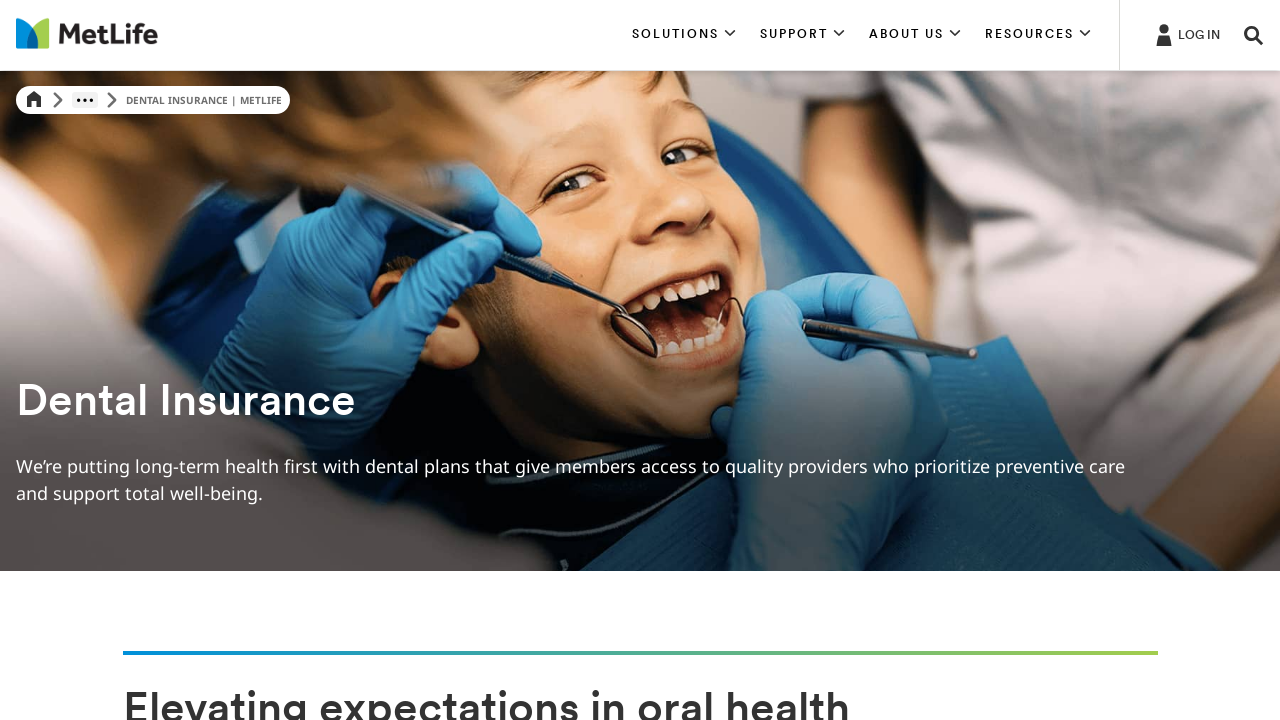